Tests saving an edit by pressing Tab key.

Starting URL: https://todomvc4tasj.herokuapp.com/

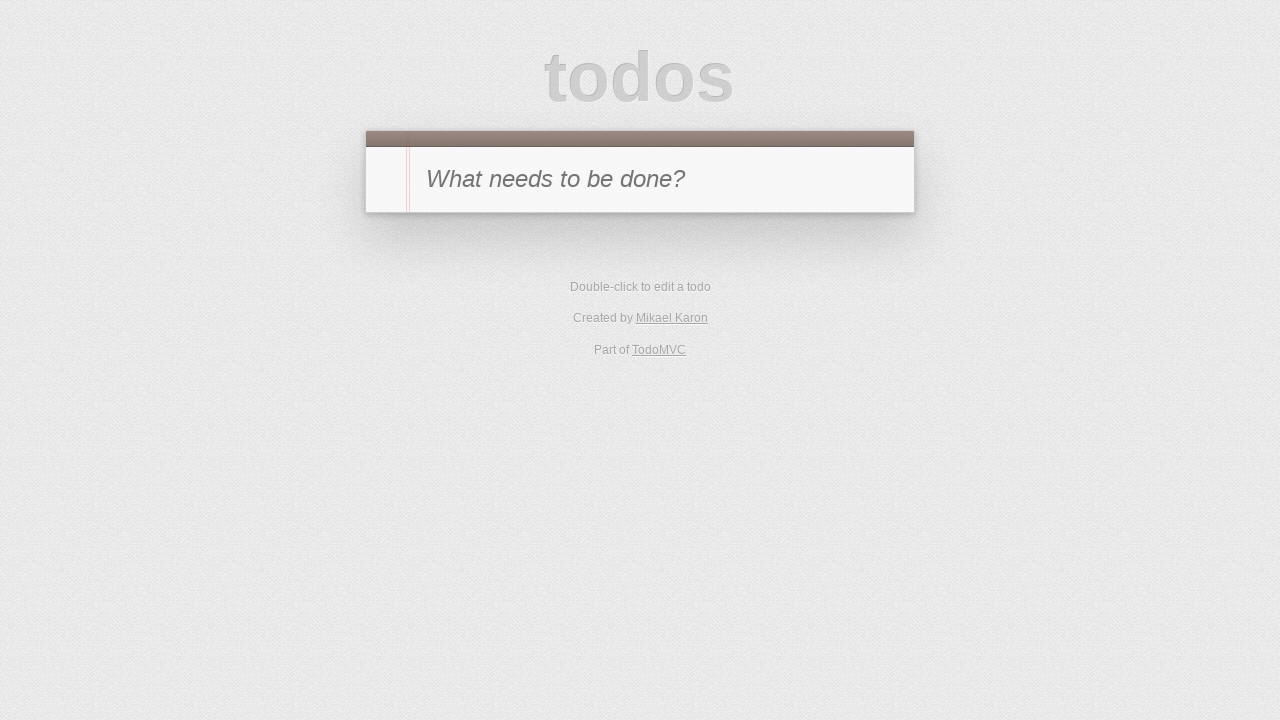

Injected active task into localStorage
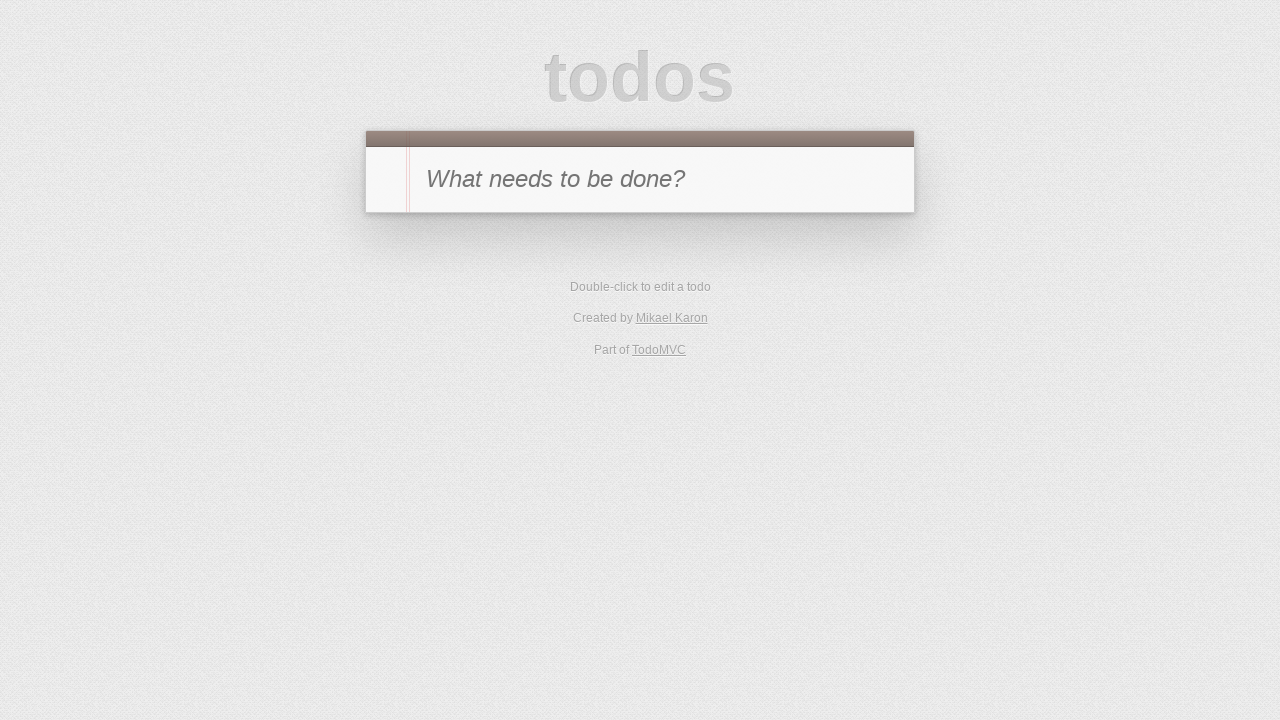

Reloaded page to display injected task
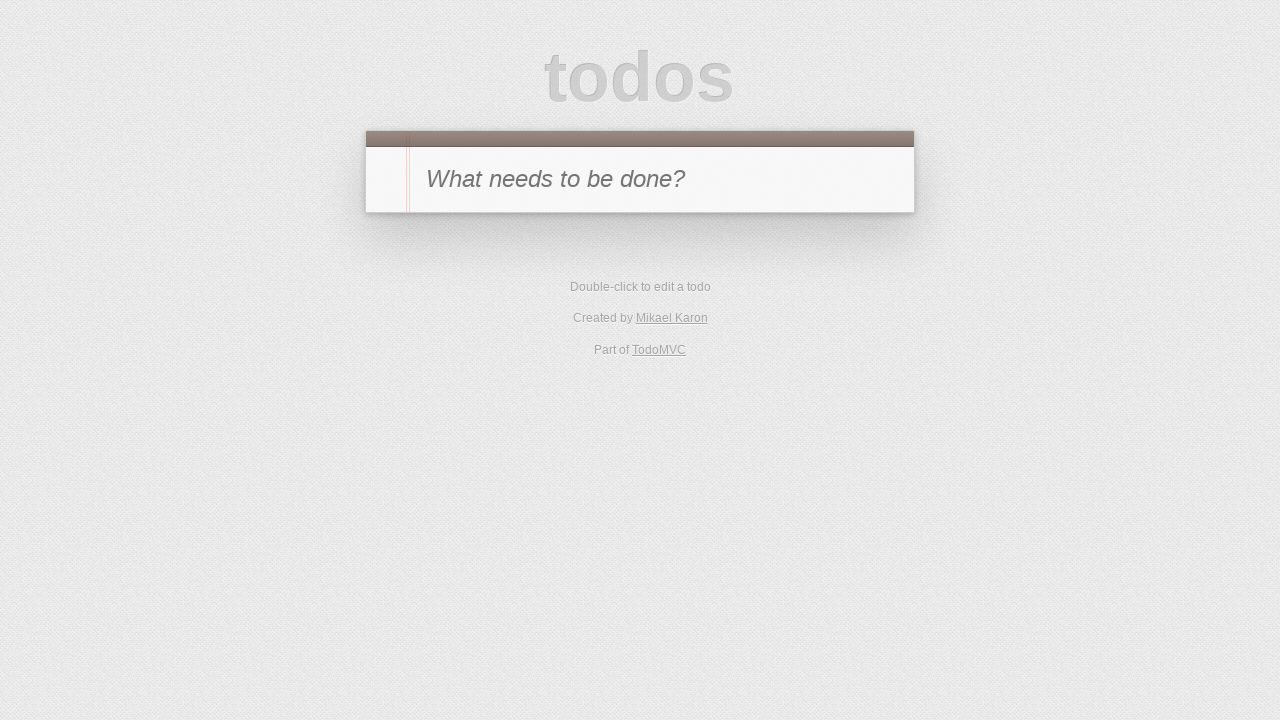

Double-clicked task to enter edit mode at (640, 242) on #todo-list li:has-text('1')
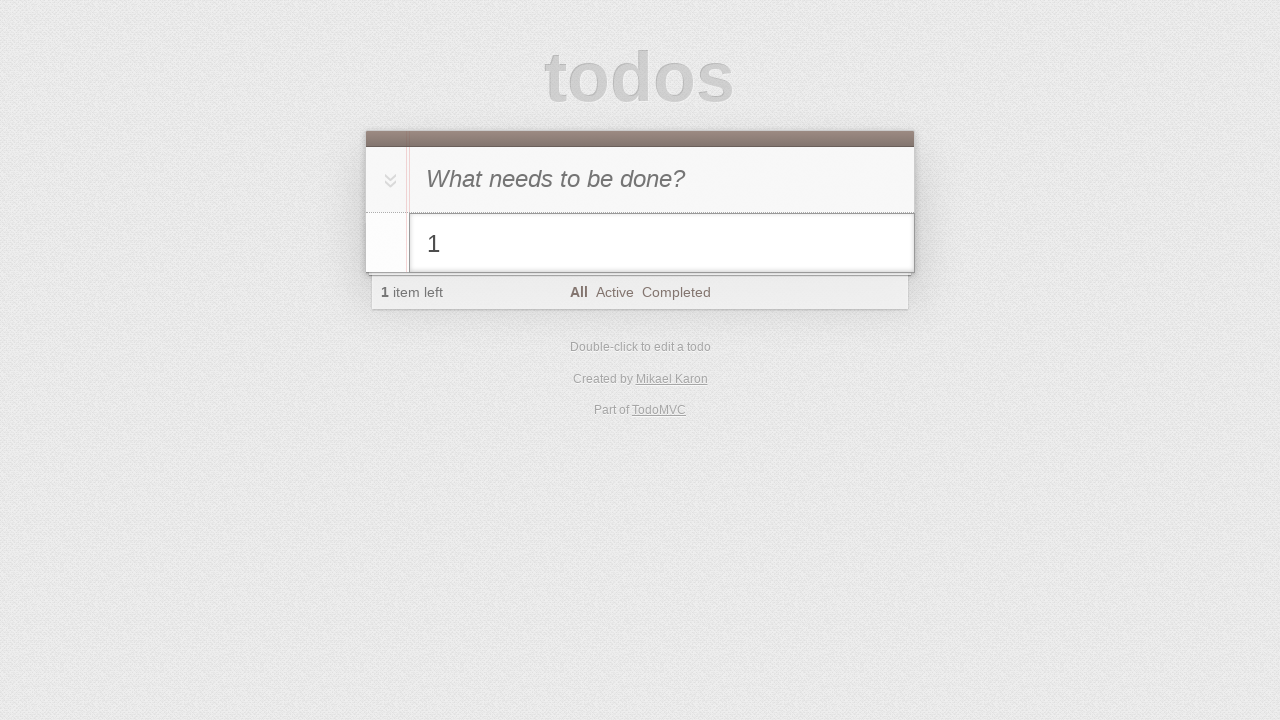

Filled edit field with '1 edited' on #todo-list li.editing .edit
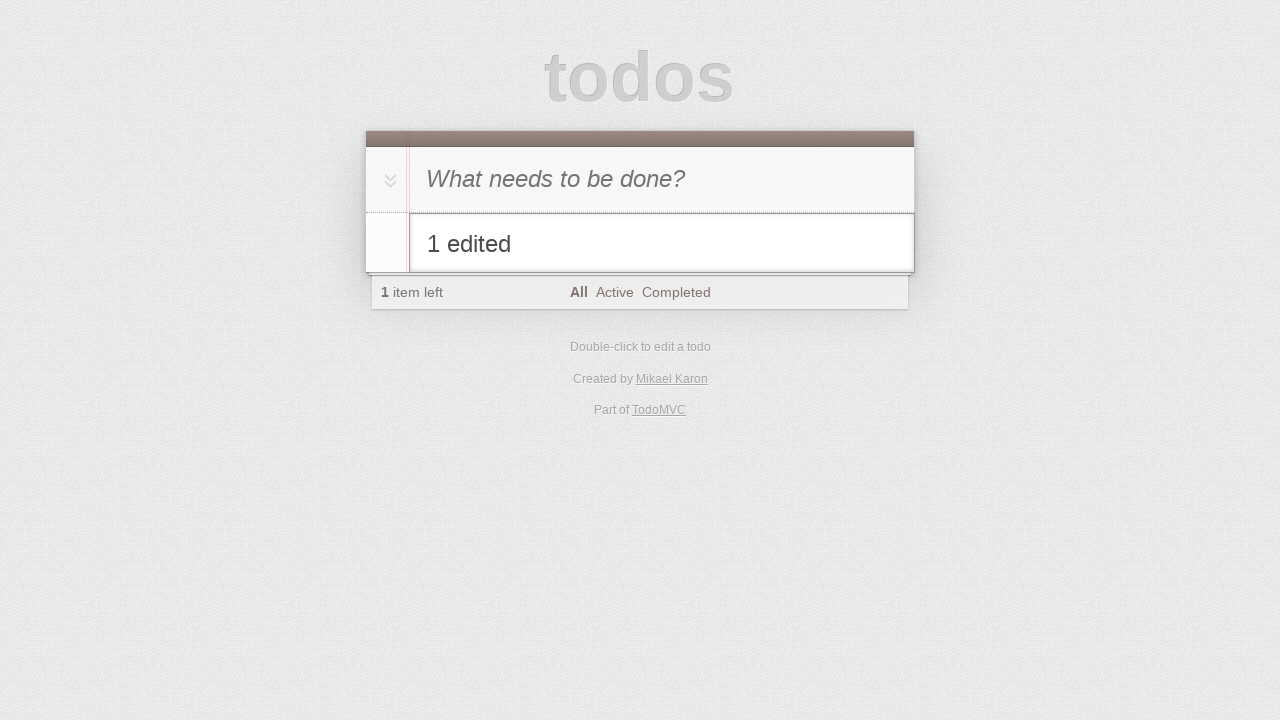

Pressed Tab key to save the edit on #todo-list li.editing .edit
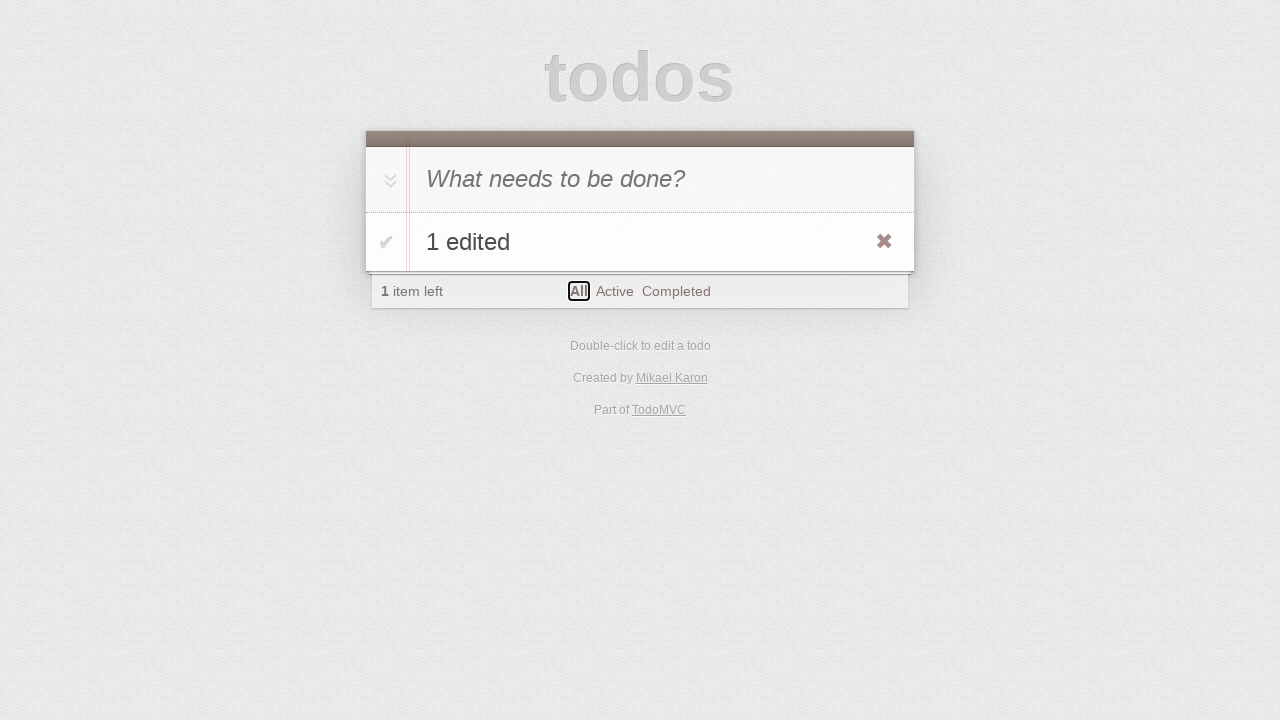

Verified edited task text is saved and displayed
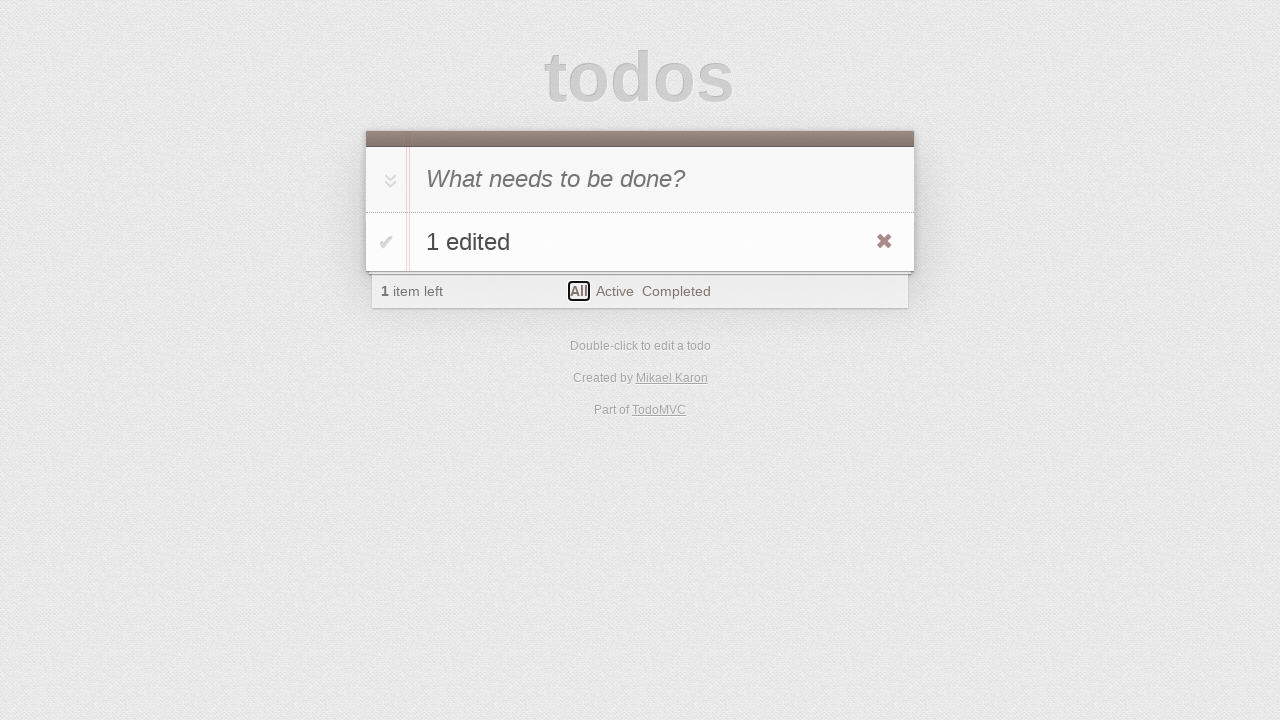

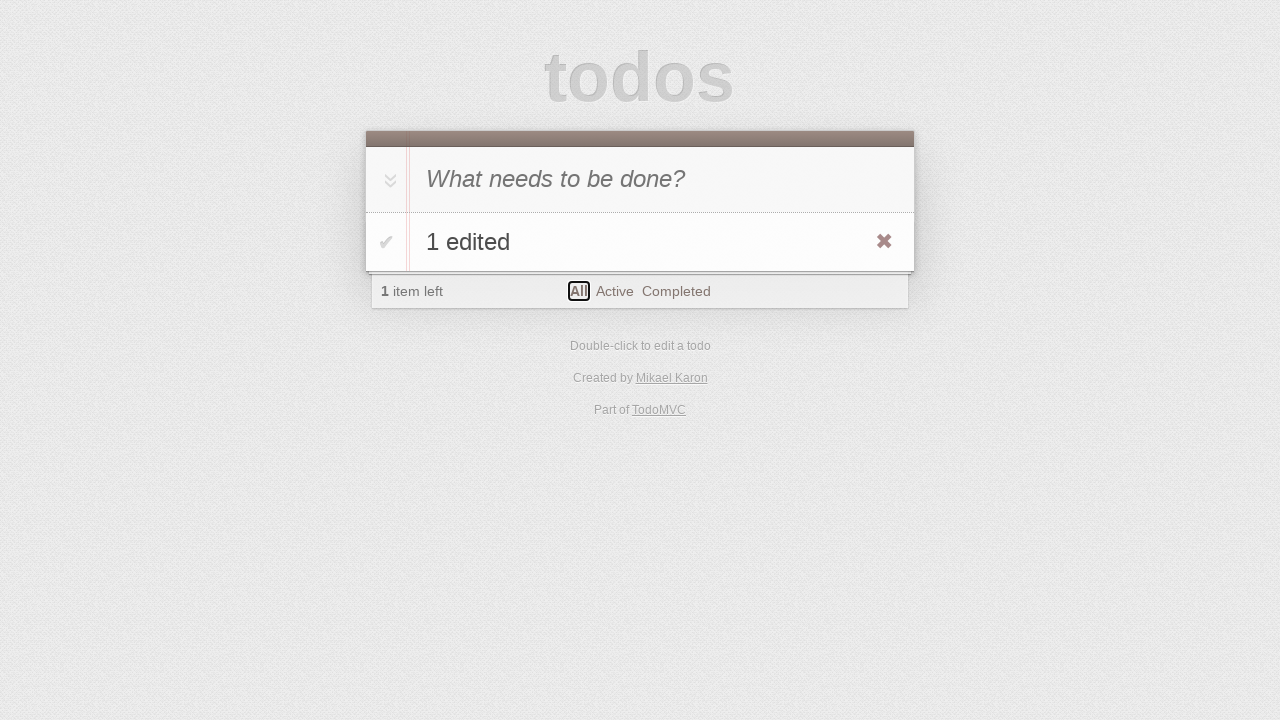